Tests dropdown selection functionality by clicking on a country dropdown and selecting "Australia" from the options on a demo registration form.

Starting URL: https://demo.automationtesting.in/Register.html

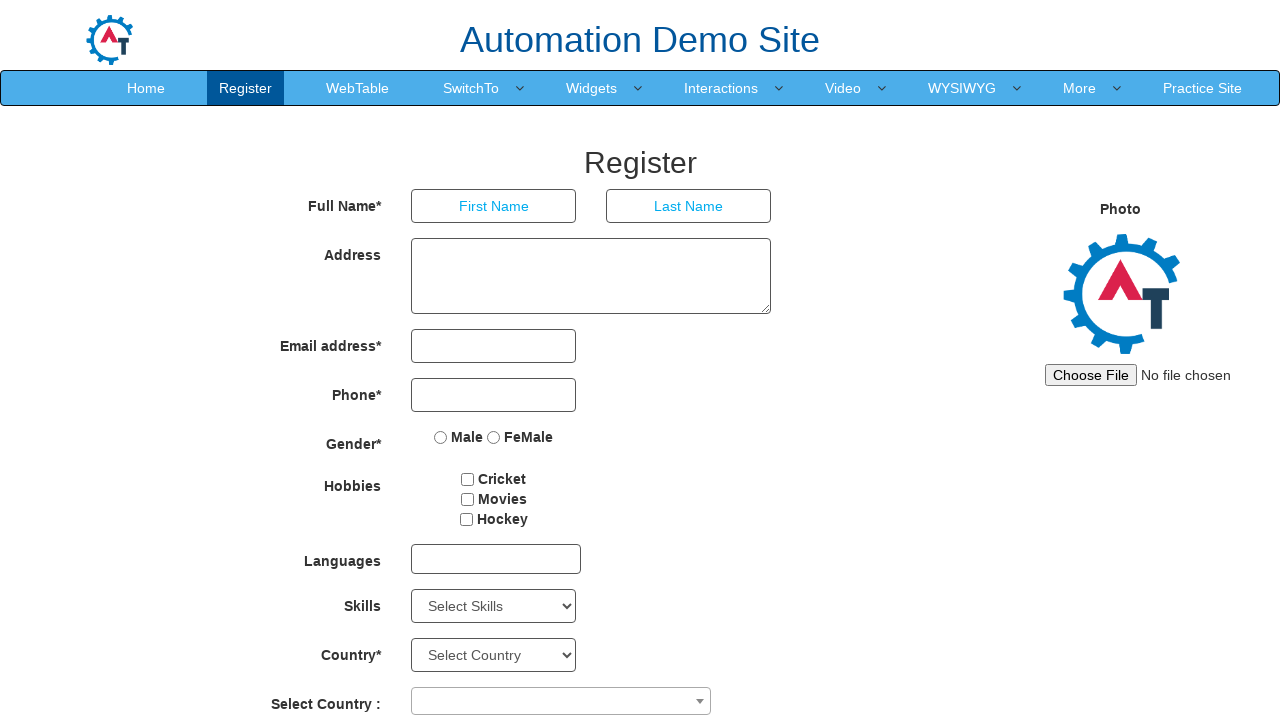

Clicked on the country dropdown to open it at (561, 701) on xpath=//*[@id='basicBootstrapForm']/div[10]/div/span/span[1]/span
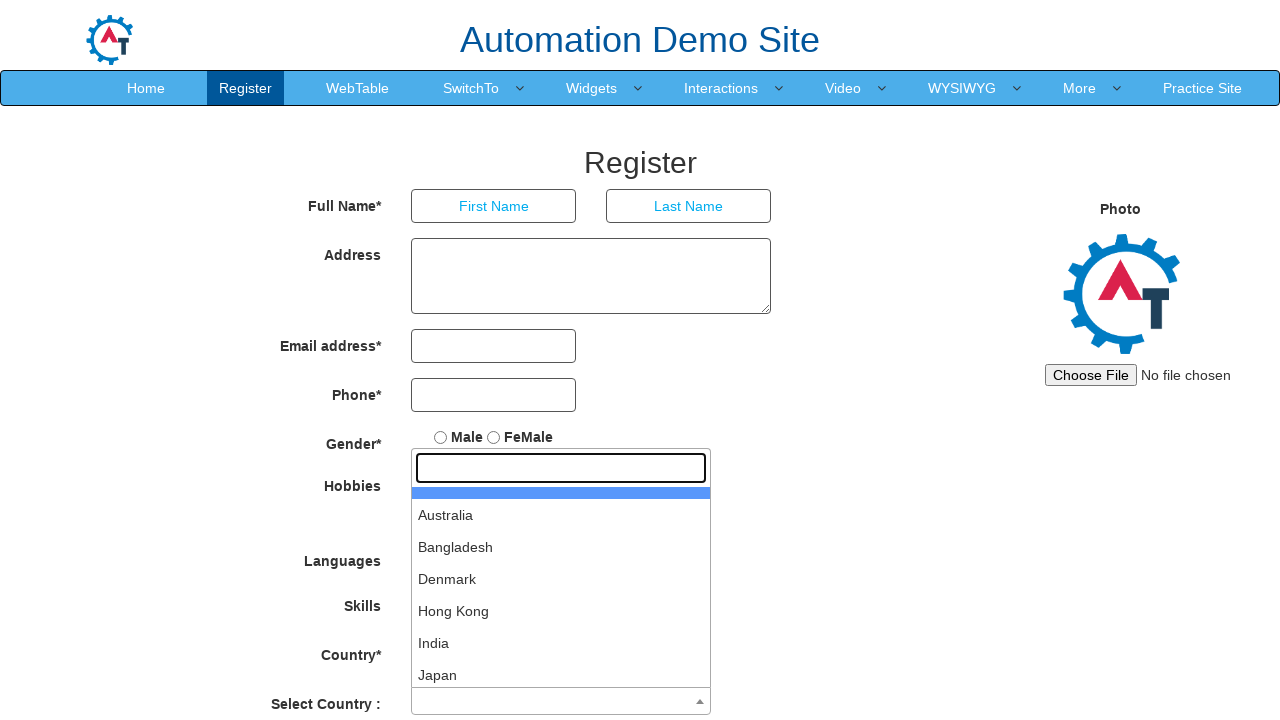

Dropdown options appeared and loaded
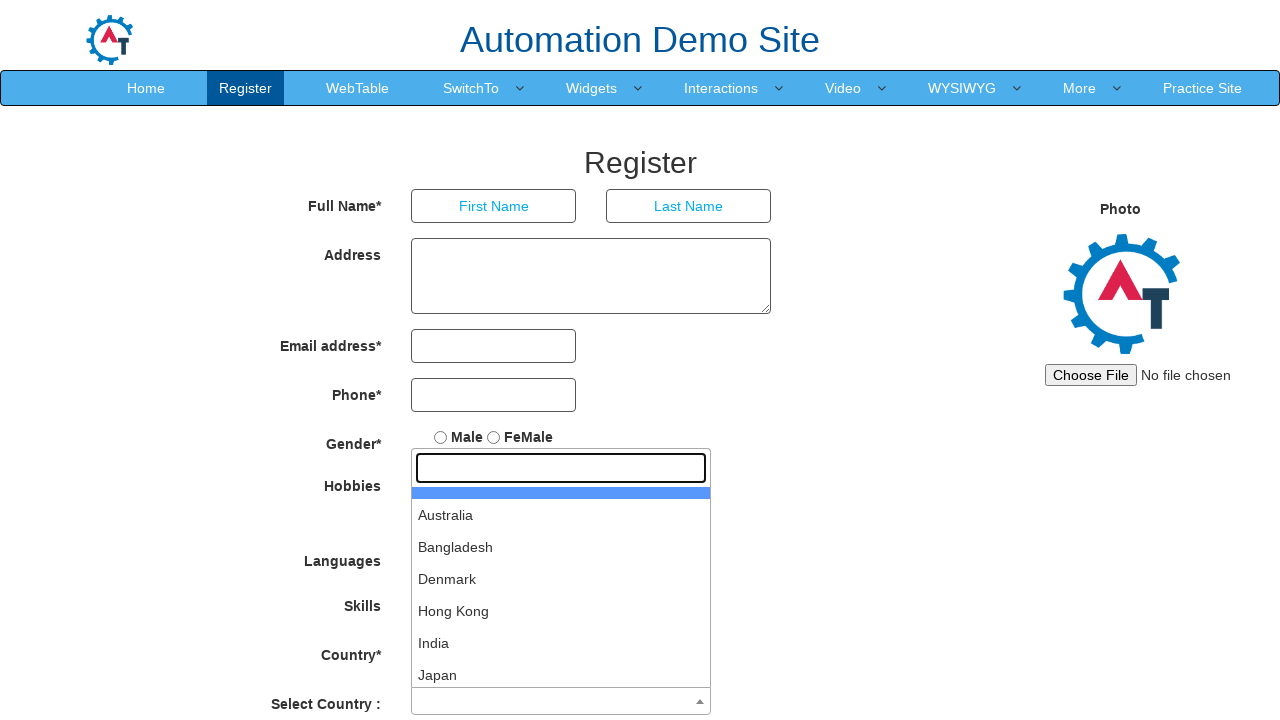

Typed 'Australia' in the dropdown search field on .select2-search__field
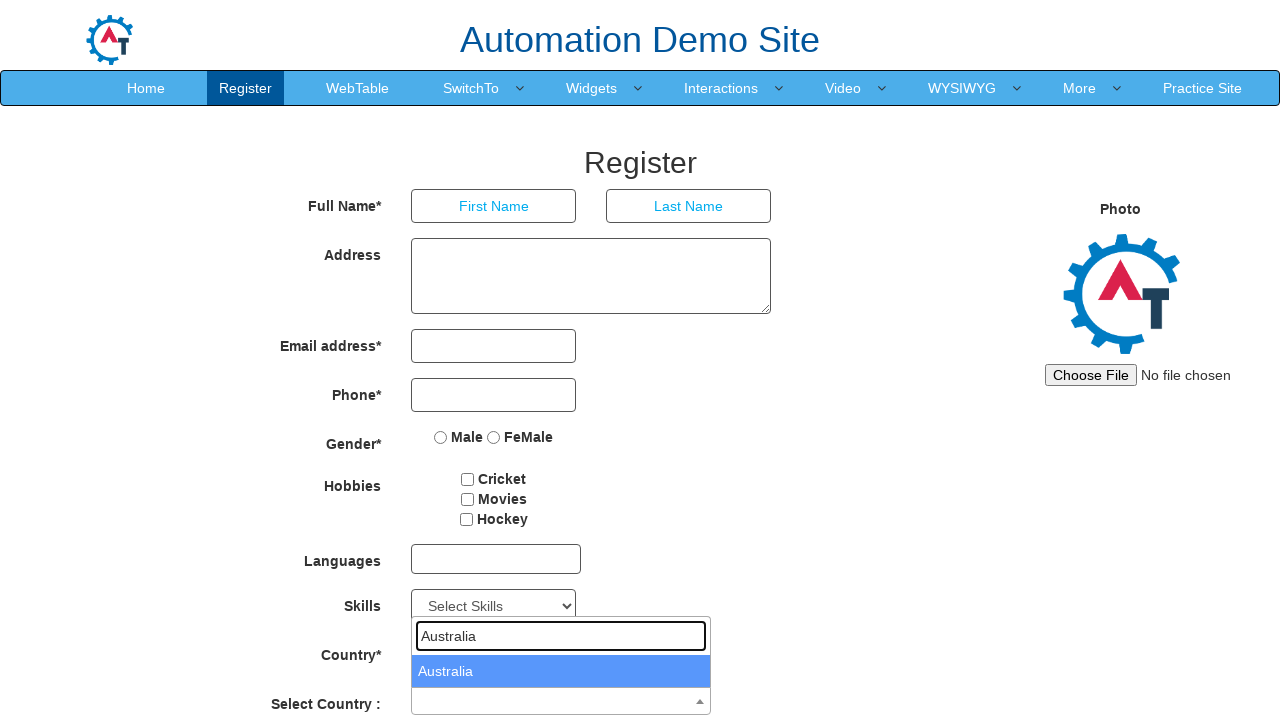

Selected 'Australia' from the dropdown options at (561, 671) on .select2-results__option >> text=Australia
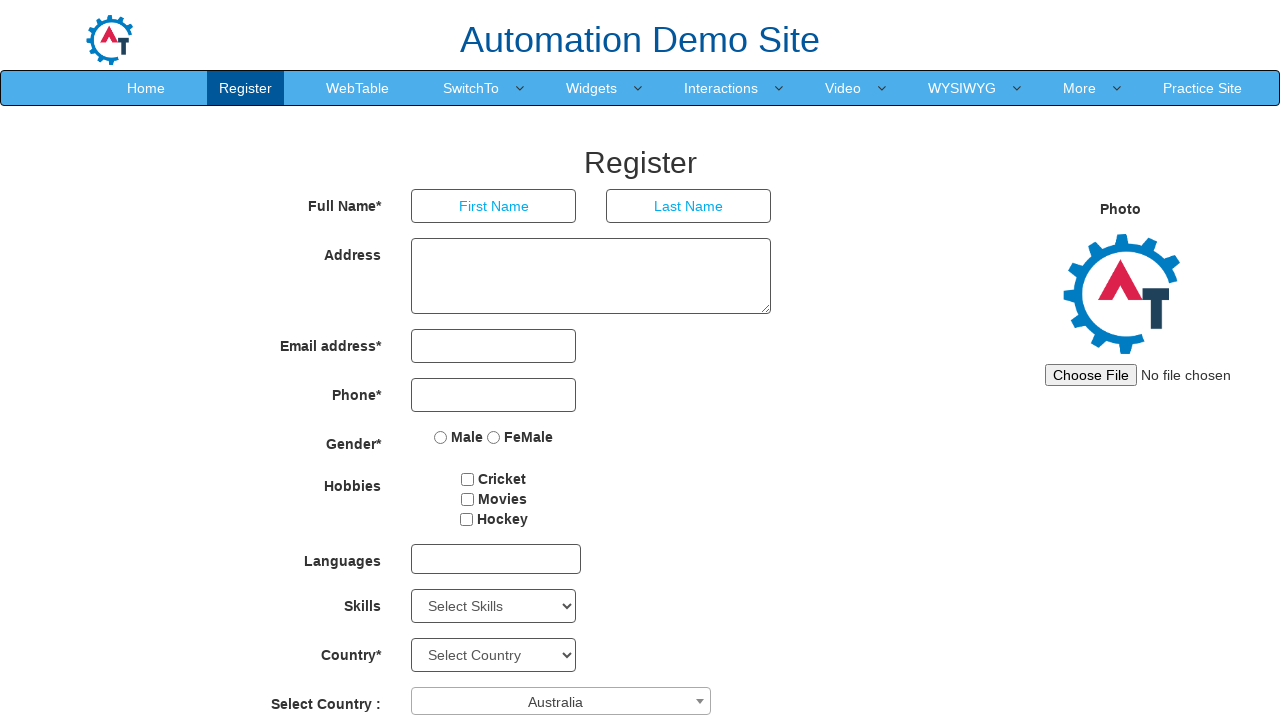

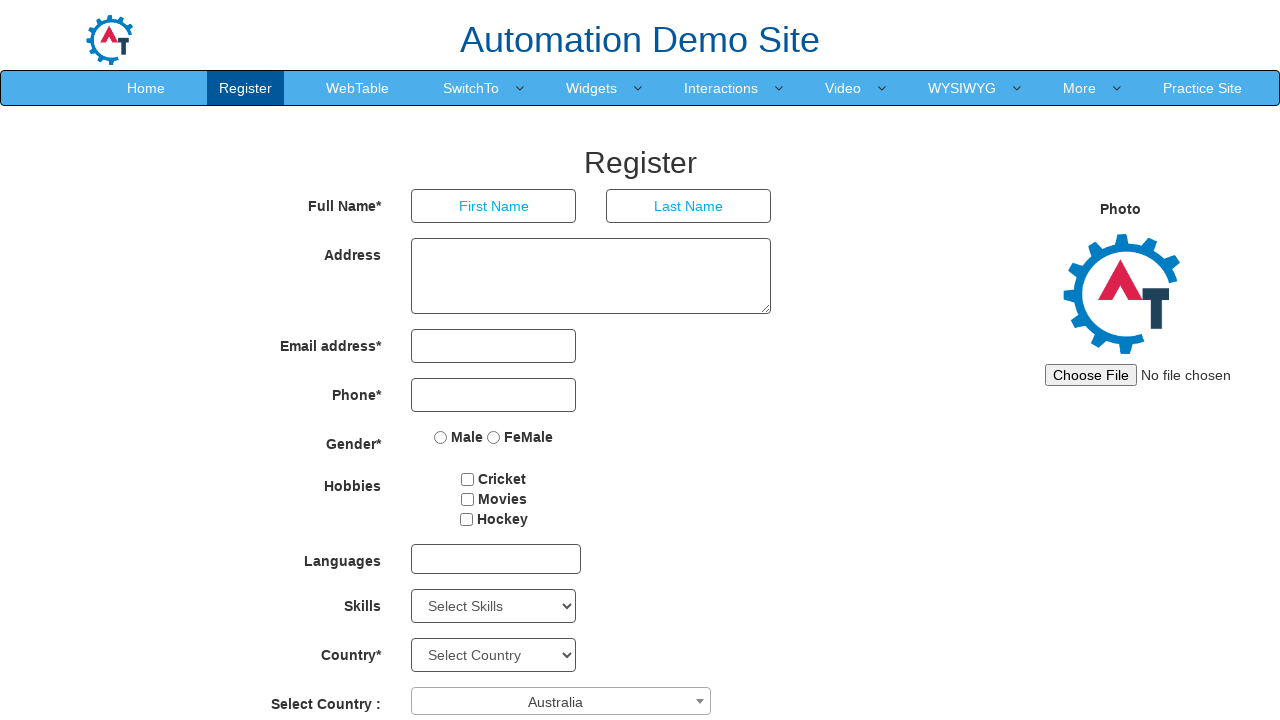